Tests JavaScript prompt alert functionality by clicking the prompt button, entering text into the alert, and accepting it

Starting URL: https://the-internet.herokuapp.com/javascript_alerts

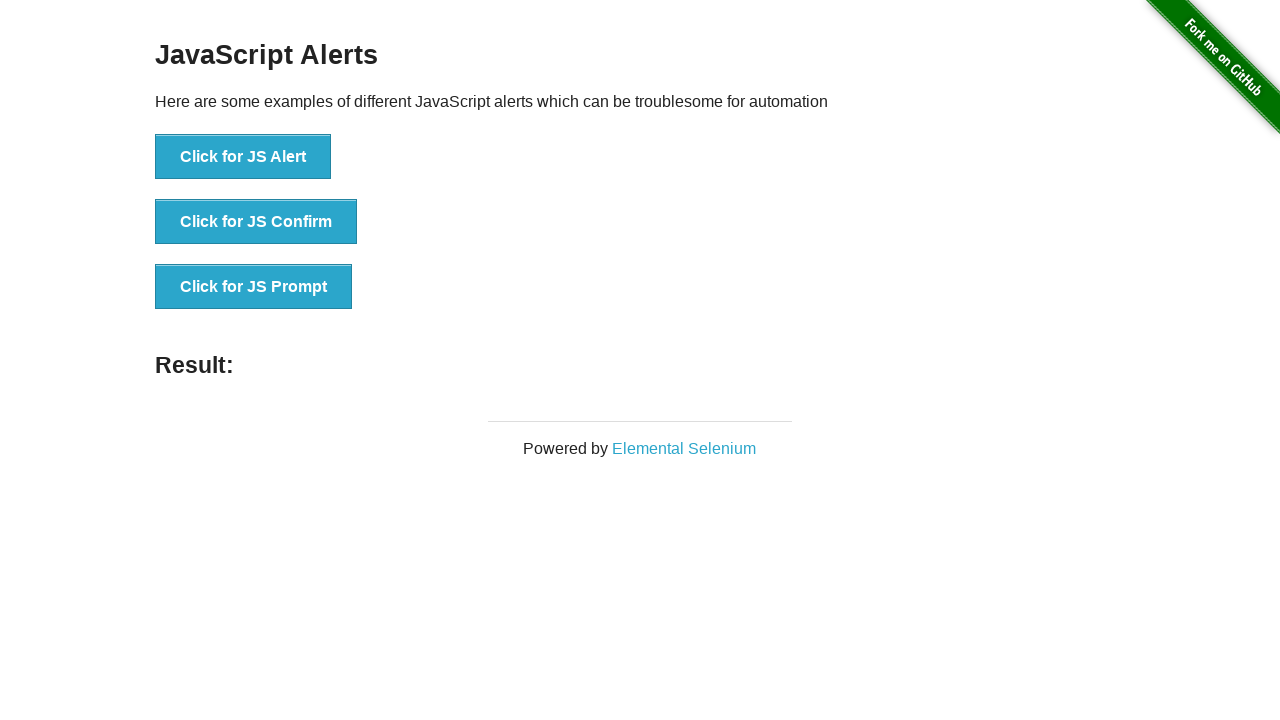

Set up dialog handler to accept prompts with 'Welcome' text
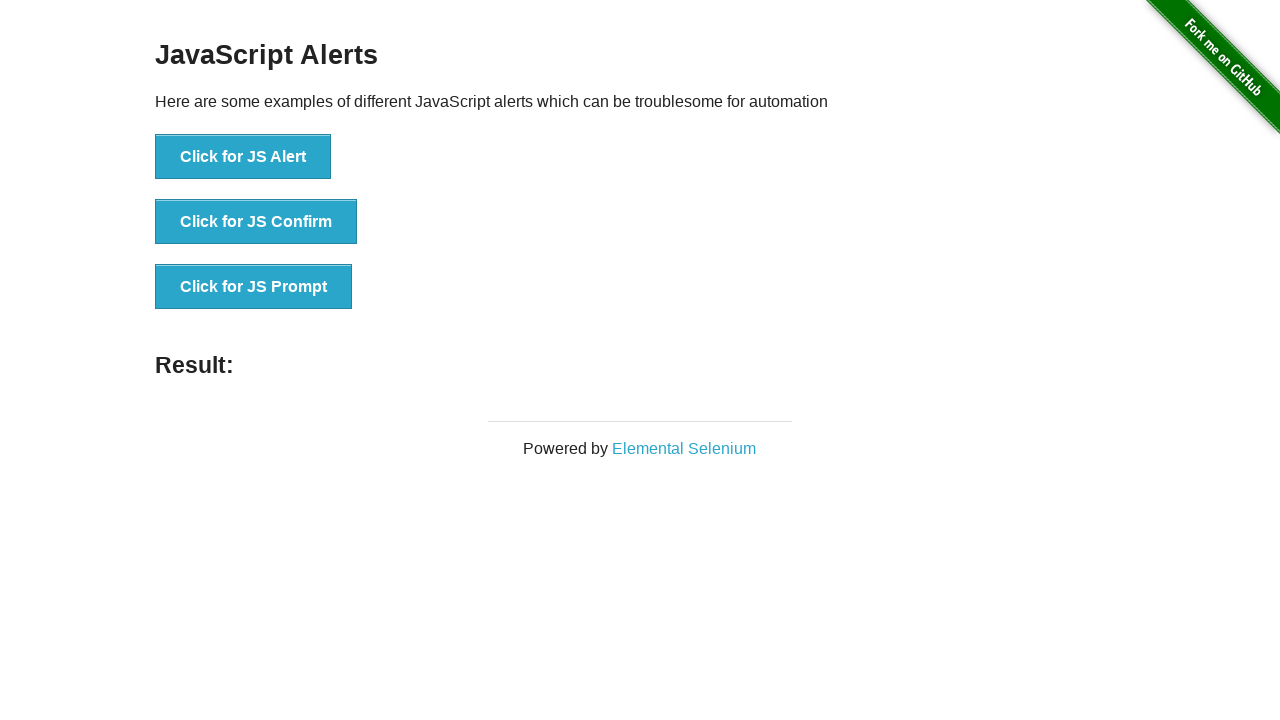

Clicked the prompt button to trigger JavaScript alert at (254, 287) on button[onclick='jsPrompt()']
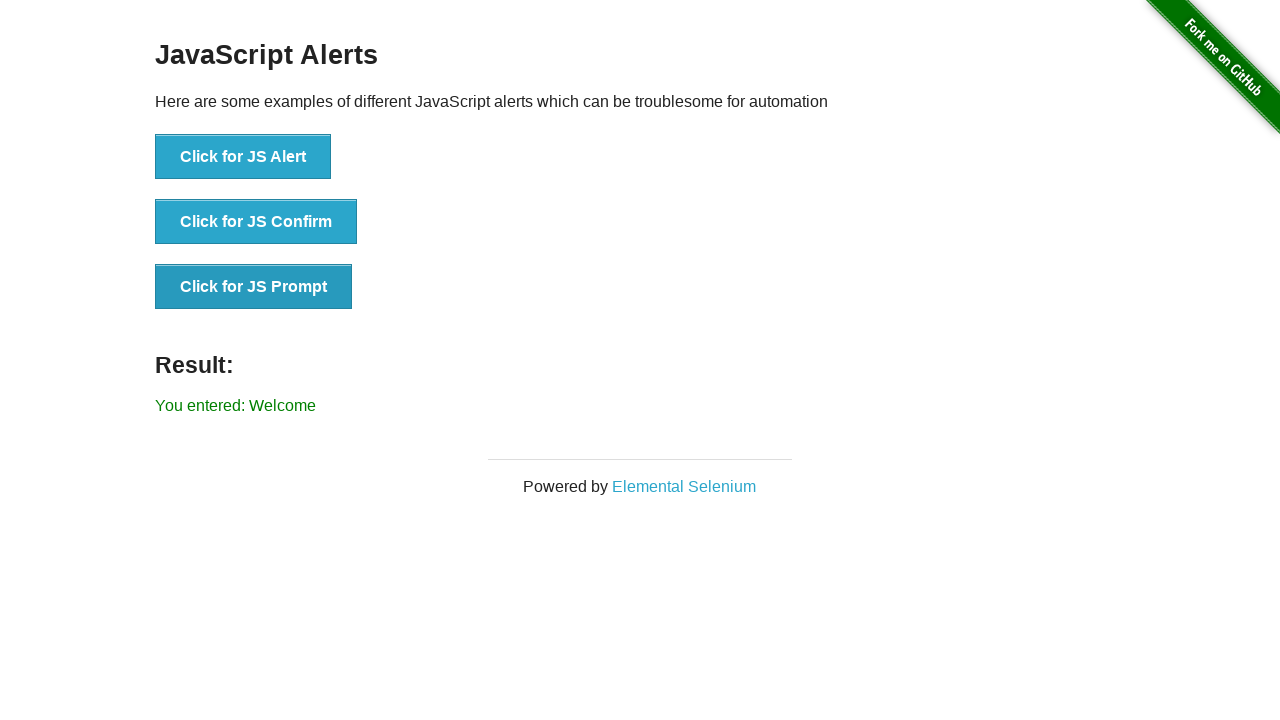

Waited for alert processing to complete
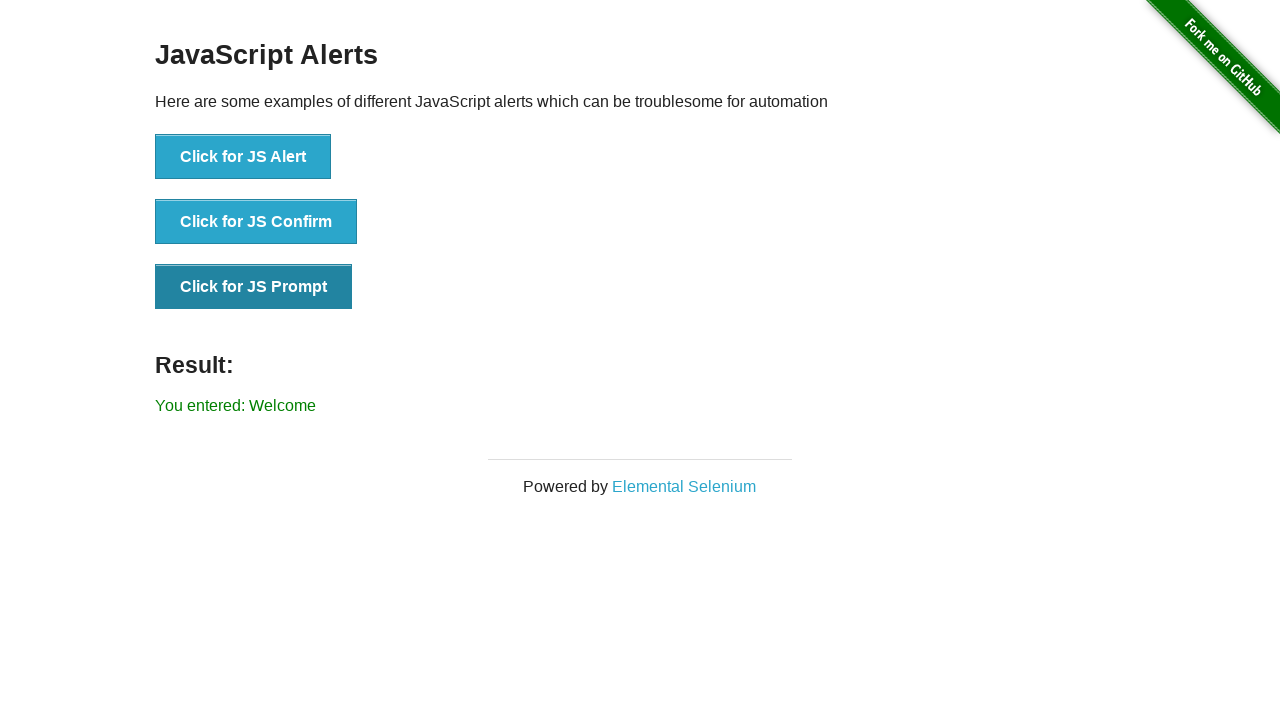

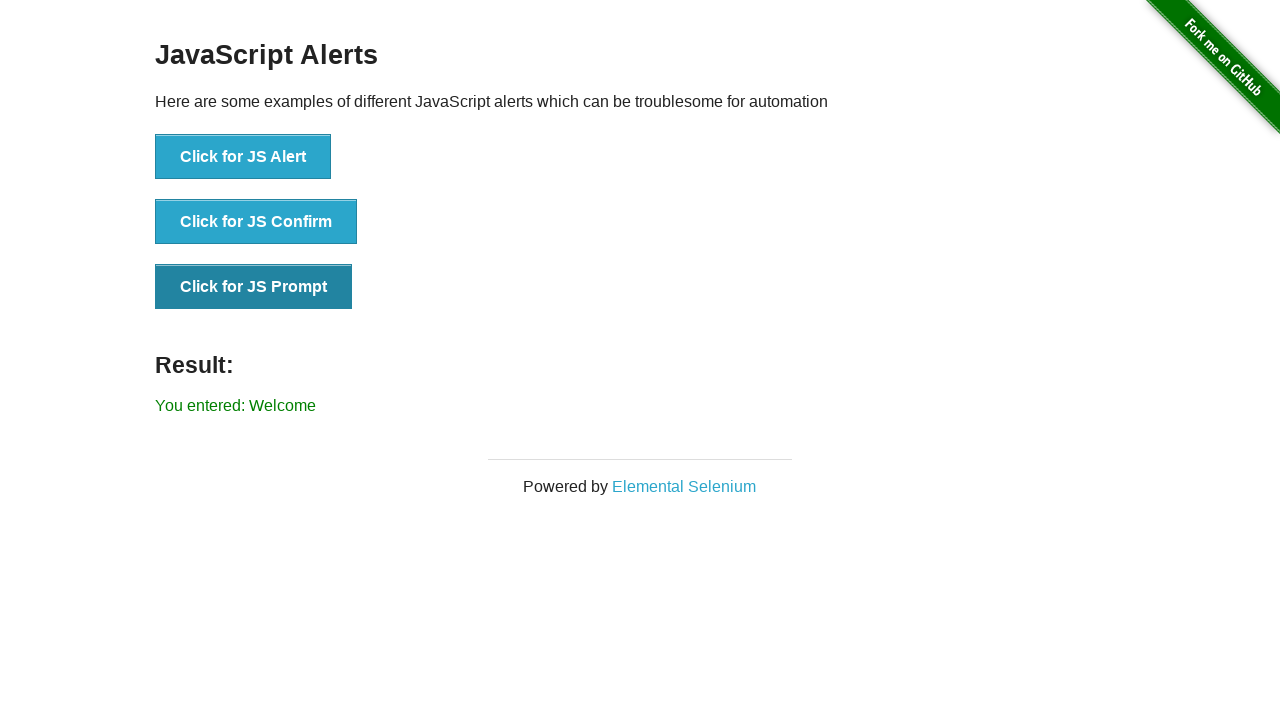